Tests iframe handling and alert interaction by switching to an iframe, clicking a button that triggers an alert, accepting the alert, and switching back to the parent frame

Starting URL: https://www.w3schools.com/jsref/tryit.asp?filename=tryjsref_alert

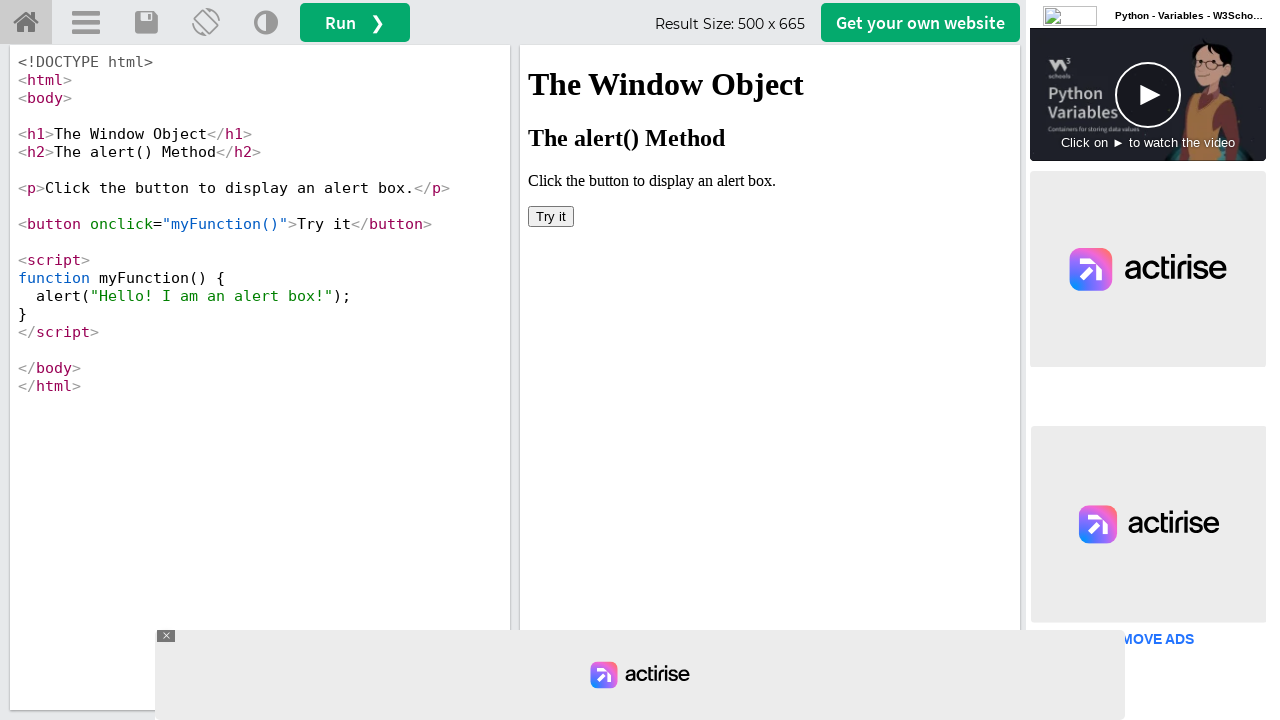

Located iframe with ID 'iframeResult'
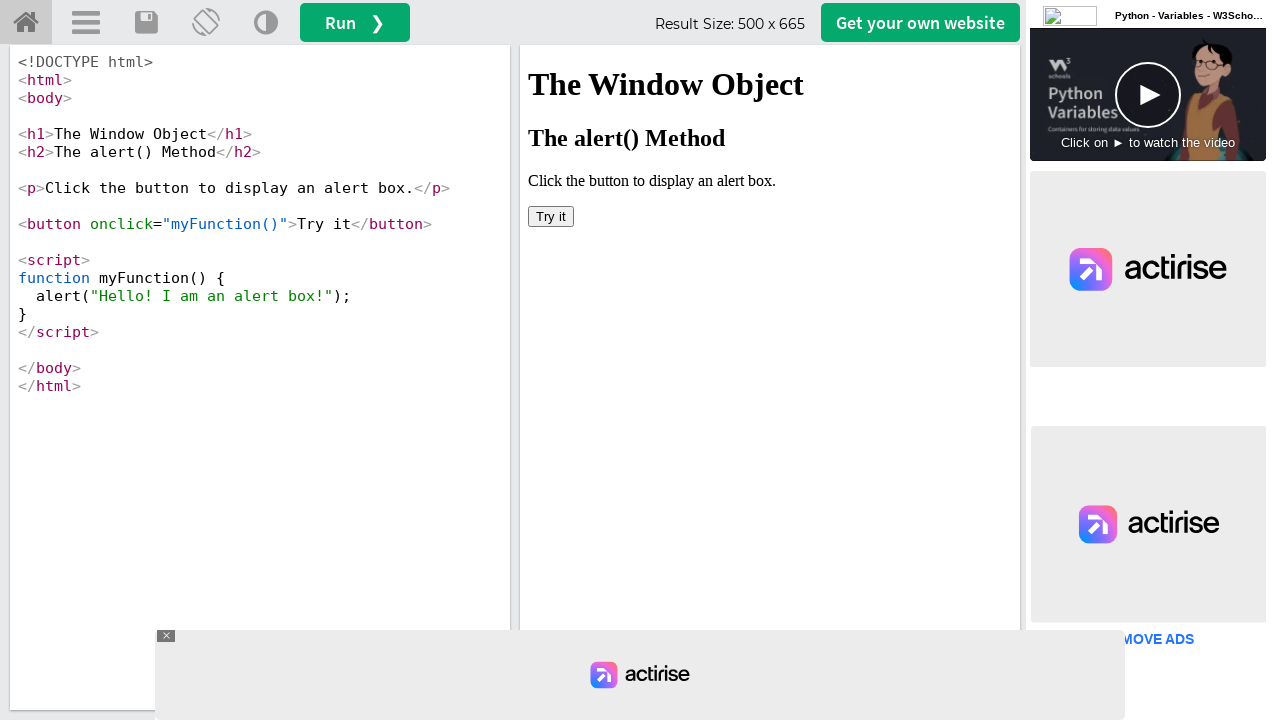

Clicked 'Try it' button inside iframe at (551, 216) on #iframeResult >> internal:control=enter-frame >> xpath=/html/body/button
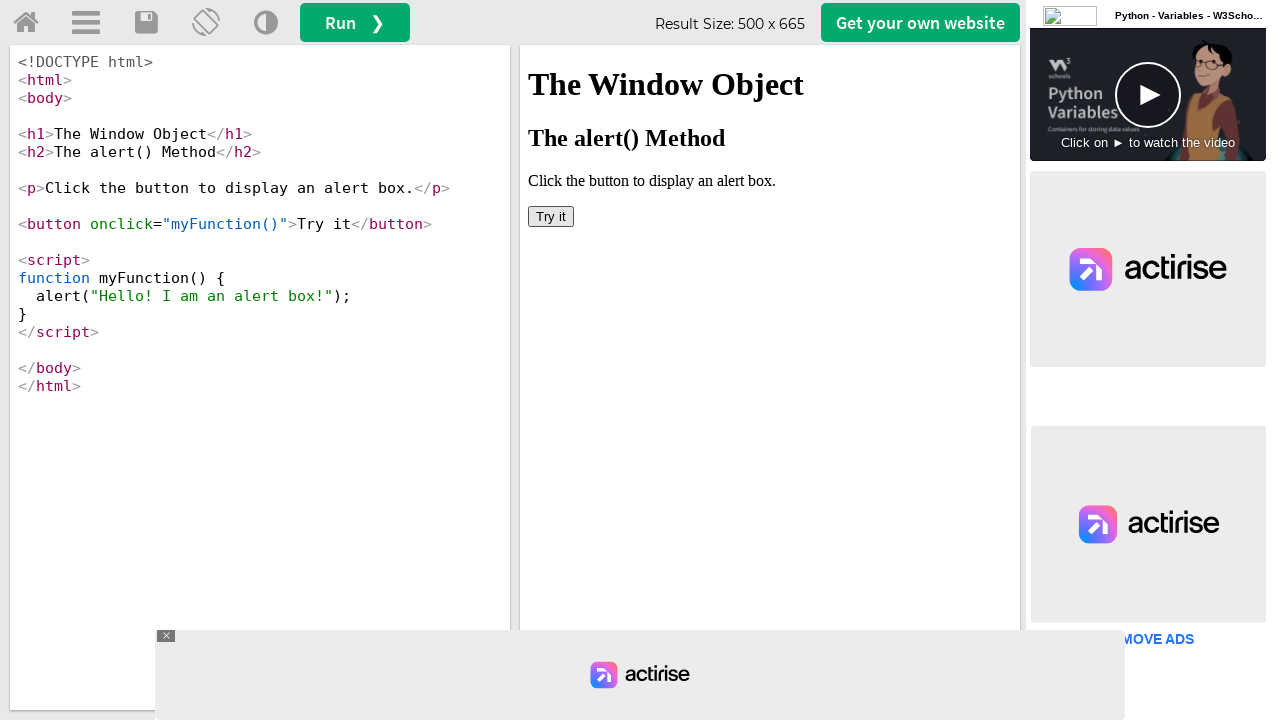

Set up event listener to accept alert dialog
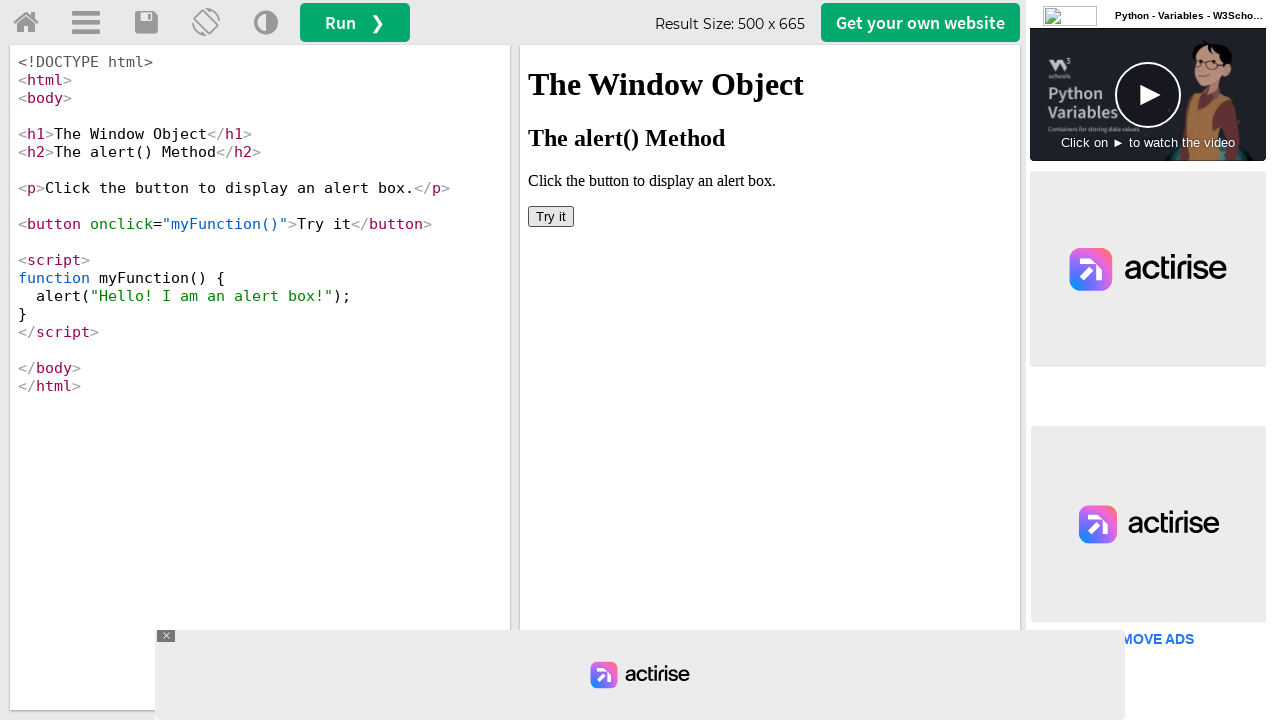

Waited 2 seconds for page to stabilize
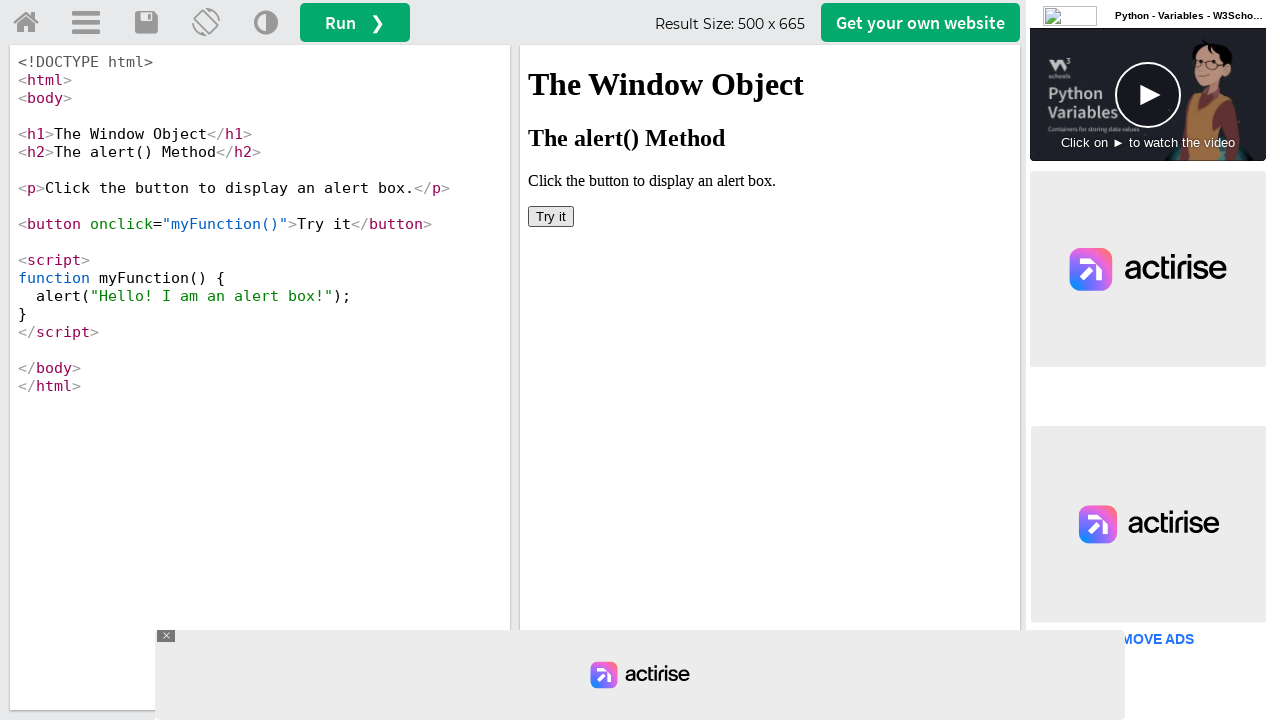

Retrieved page title: 'W3Schools Tryit Editor'
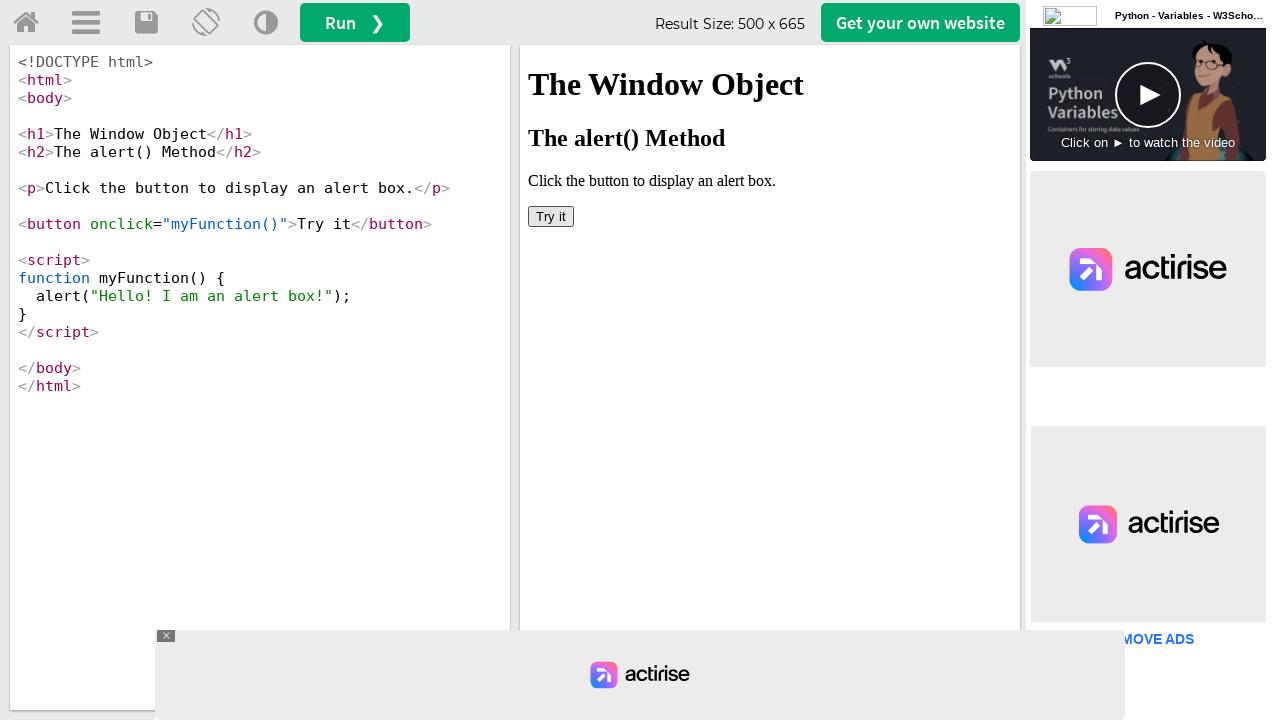

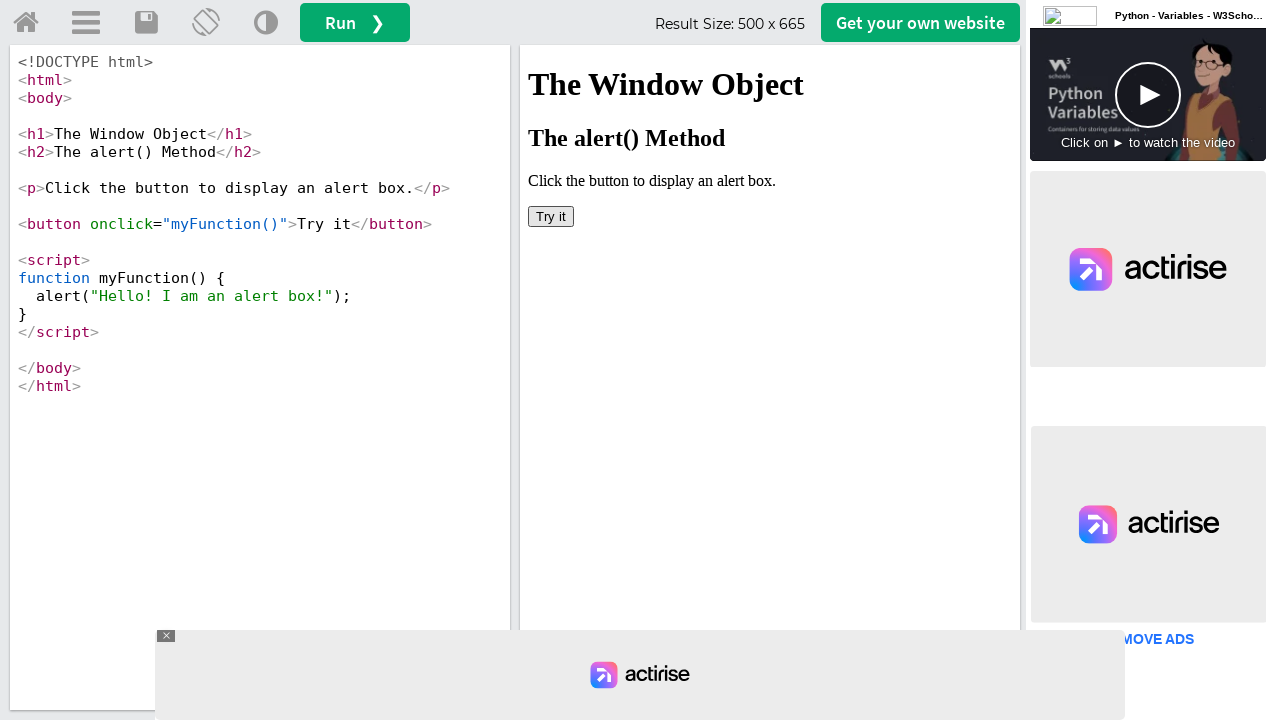